Tests opening the epoch section by clicking on the epoch element and verifying the response

Starting URL: https://explorer-mvmt-m2.web.app/

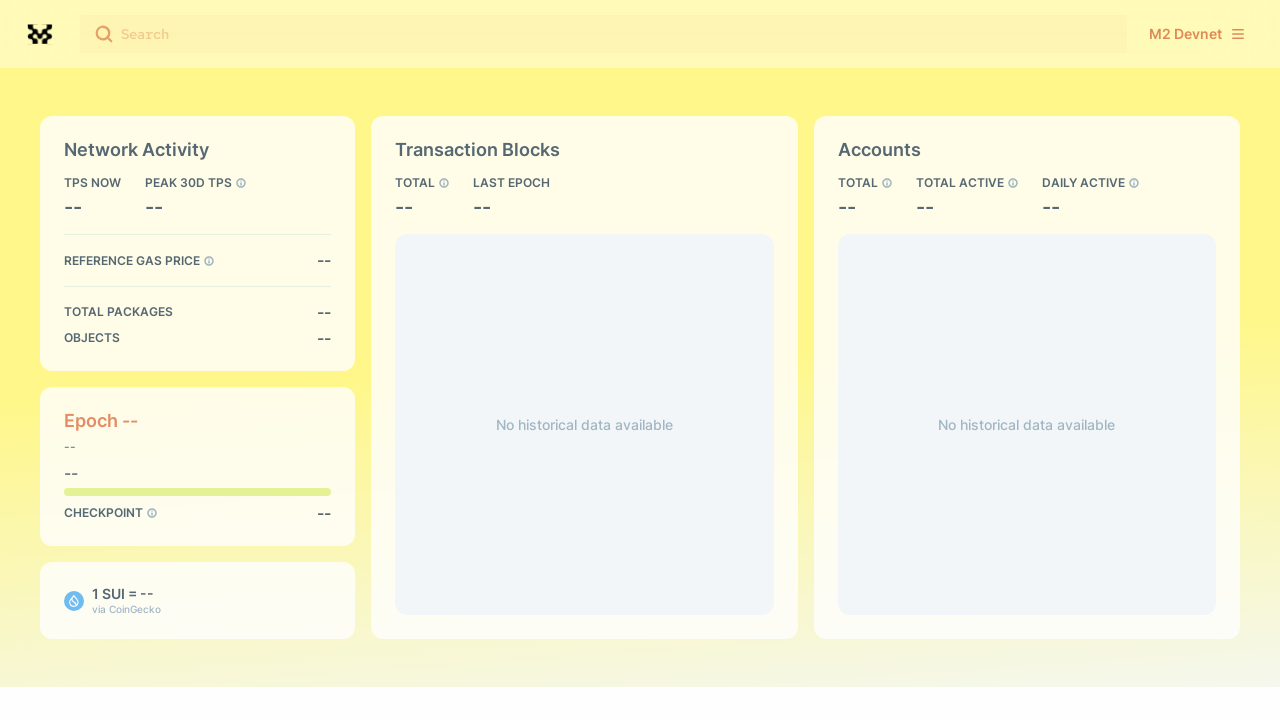

Located epoch element on the page
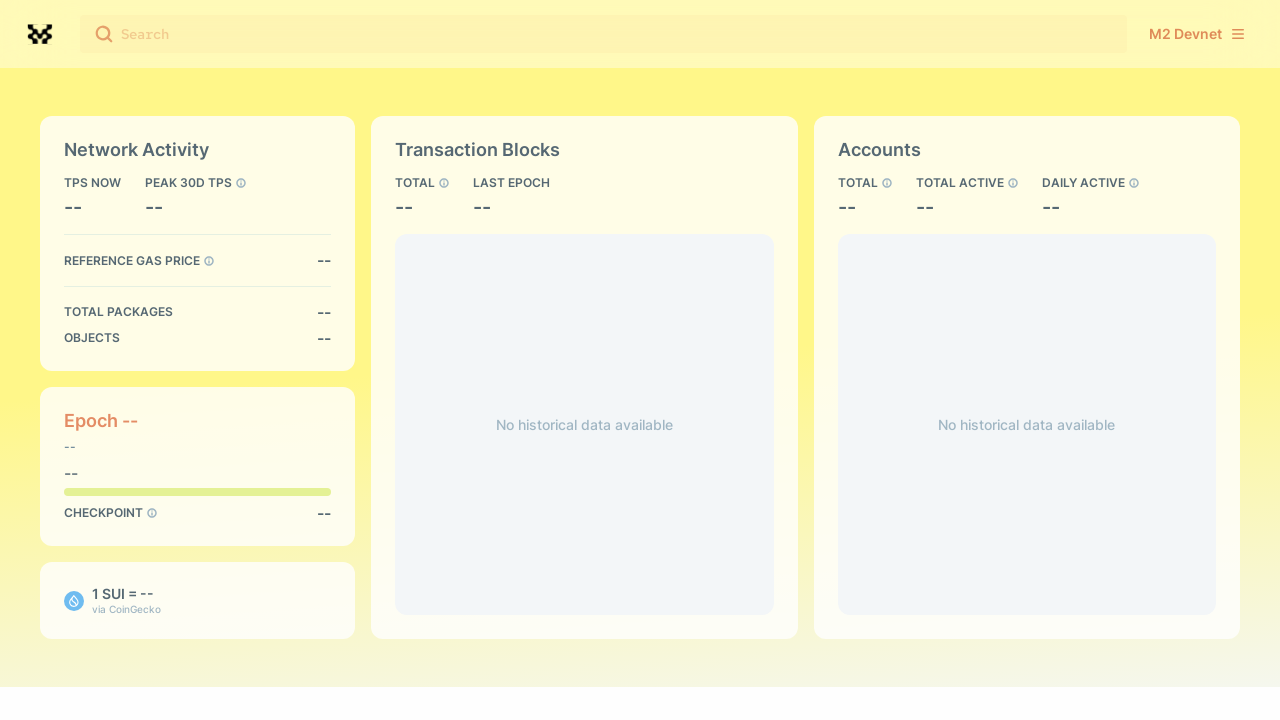

Clicked on epoch element
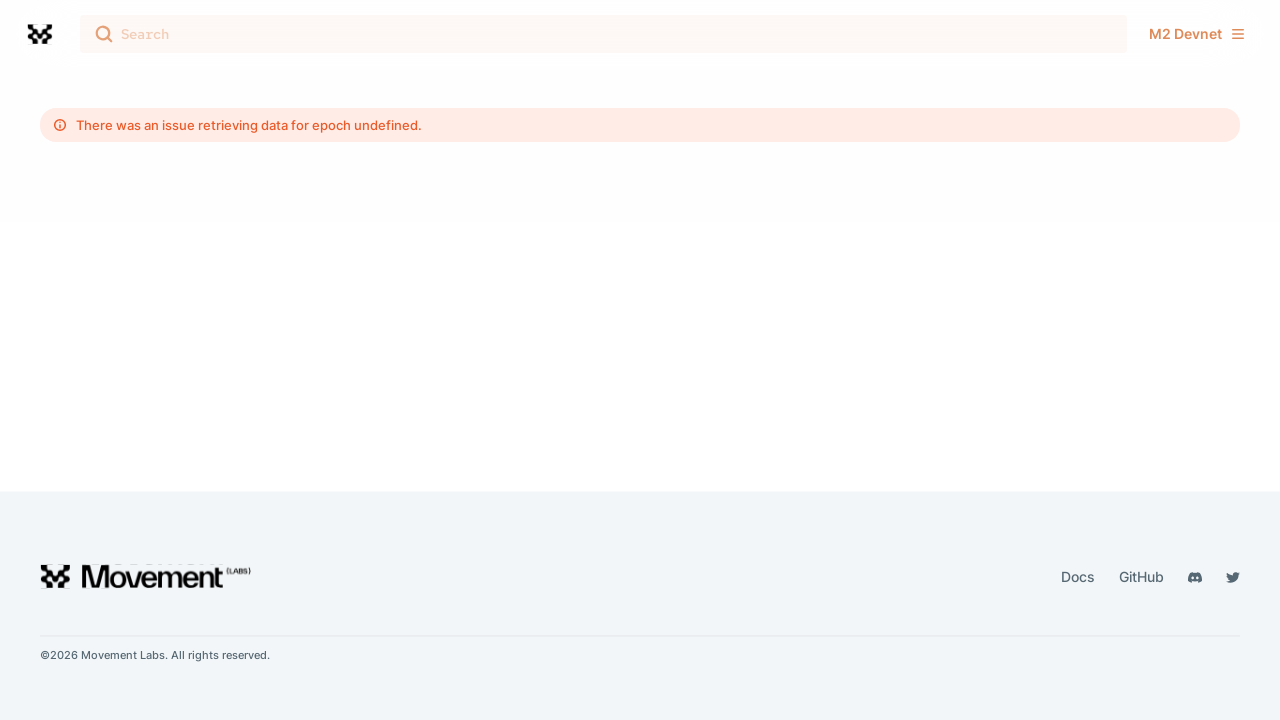

Epoch section loaded with response message
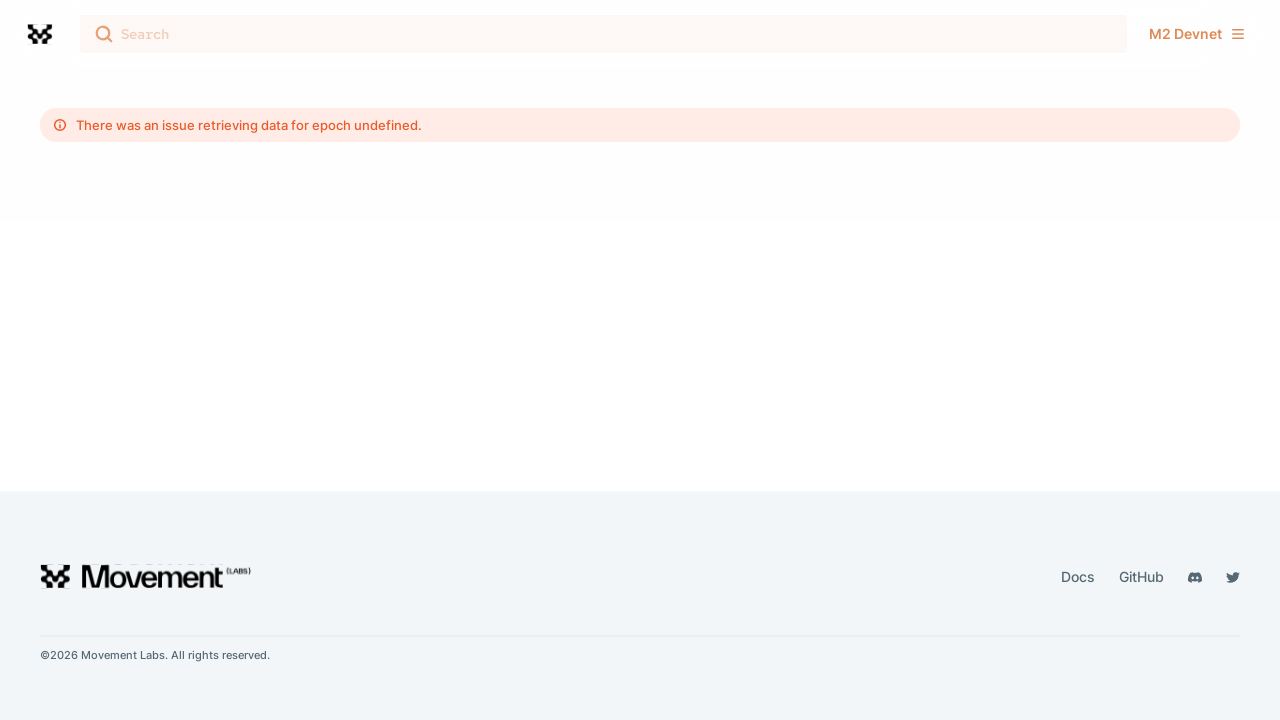

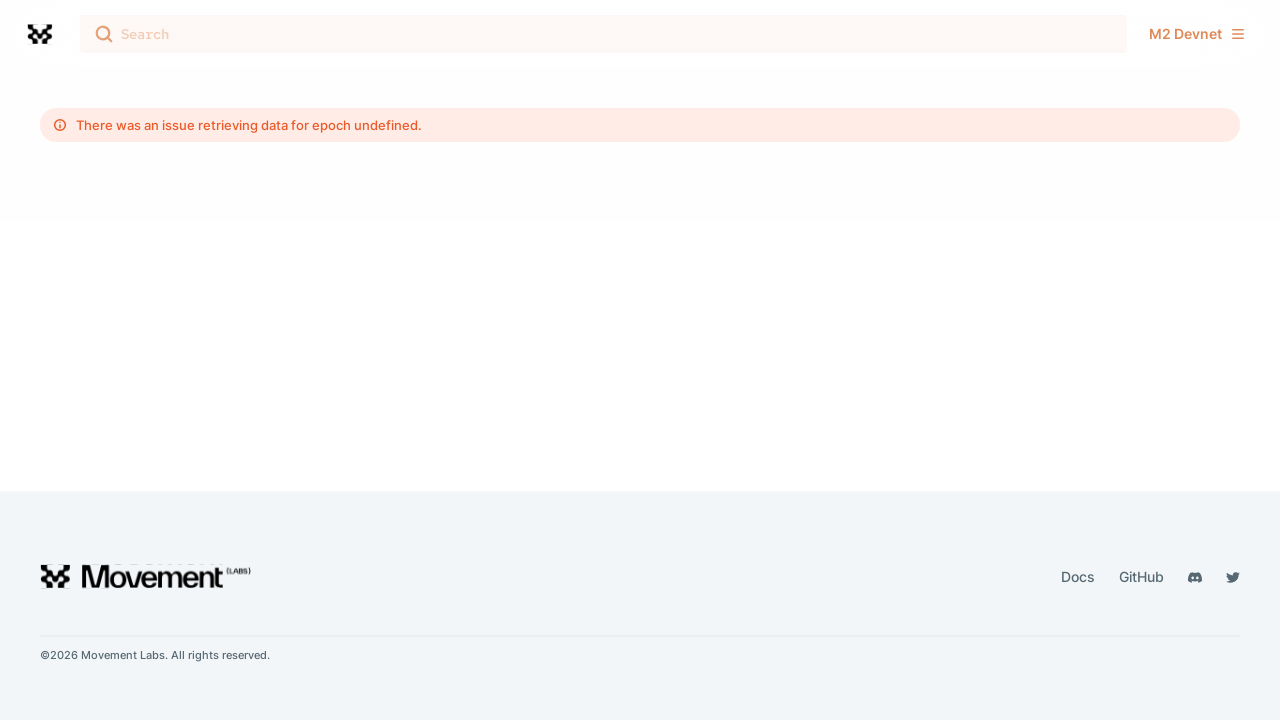